Tests scrolling to a specific element by scrolling to the 'Inputs' link and clicking it

Starting URL: https://practice.cydeo.com/

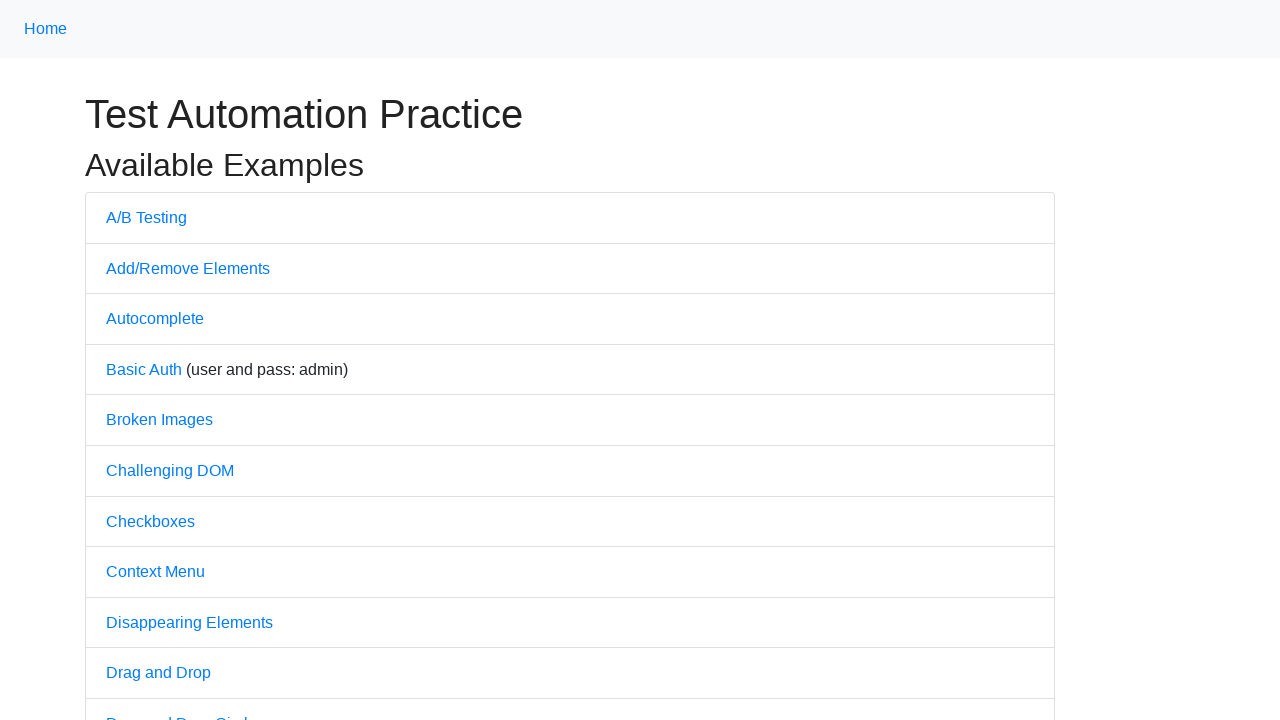

Located the Inputs link on the page
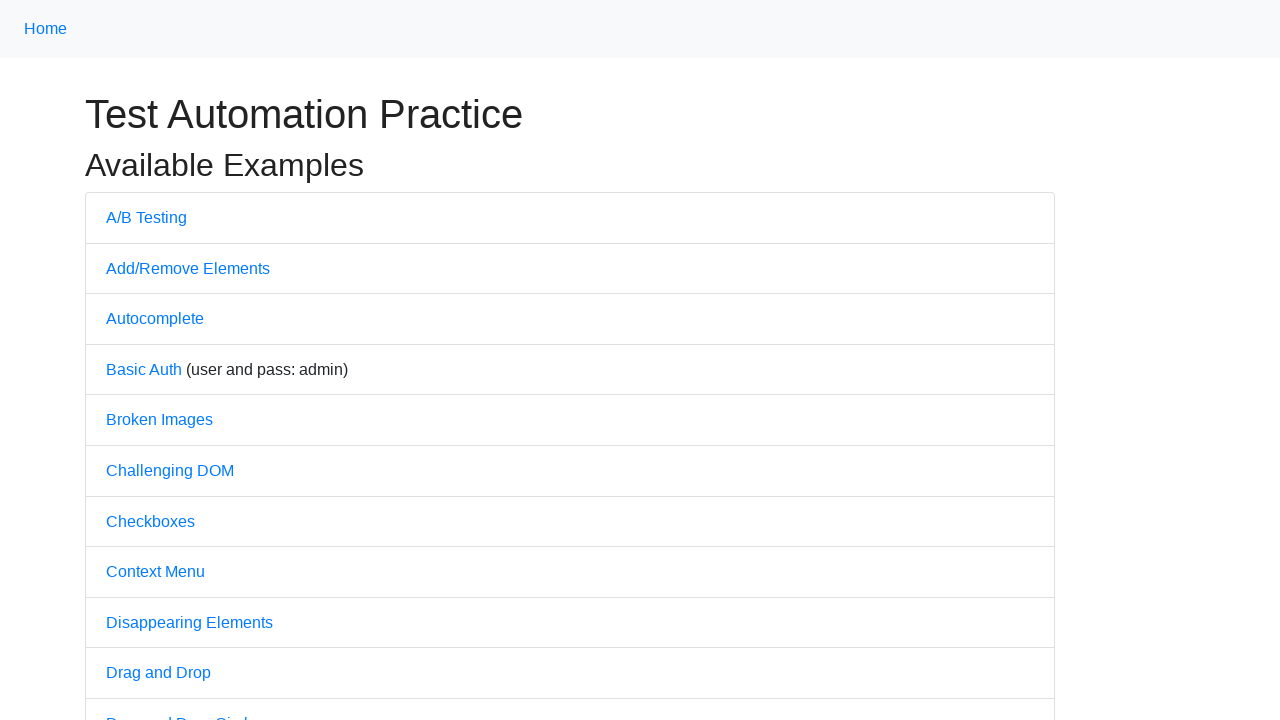

Scrolled to the Inputs link to make it visible
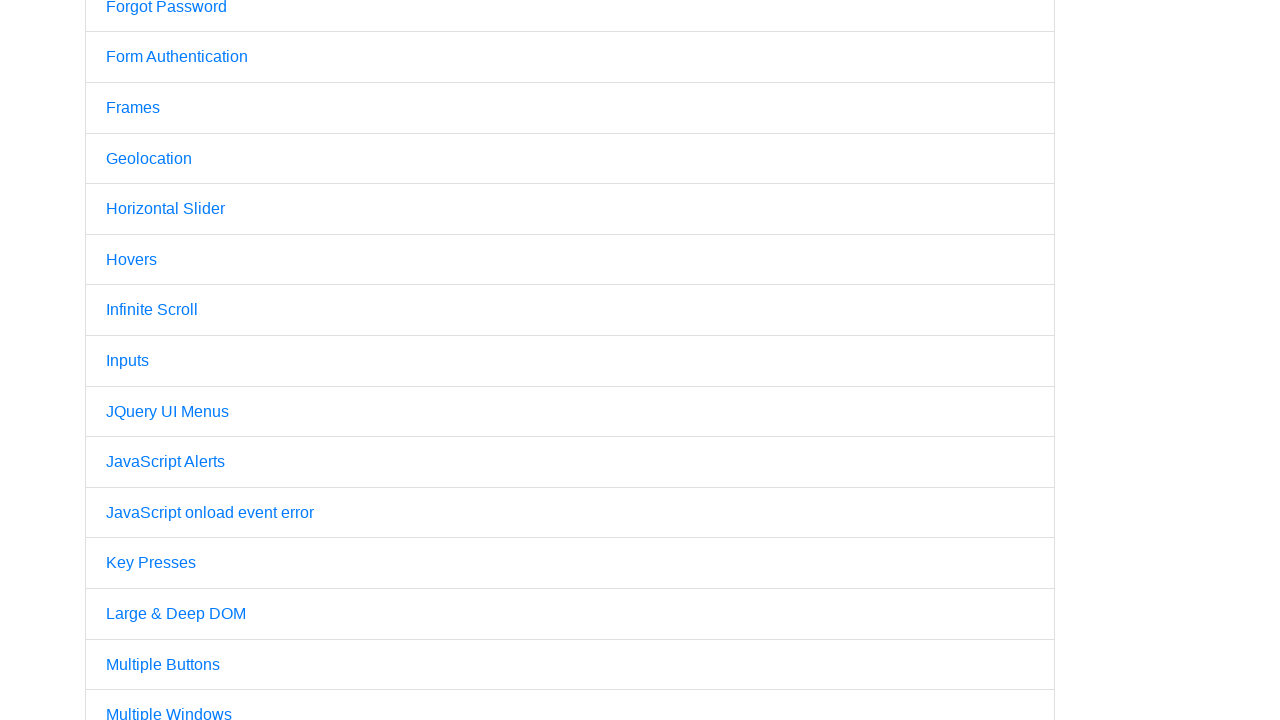

Clicked on the Inputs link at (128, 361) on internal:text="Inputs"i
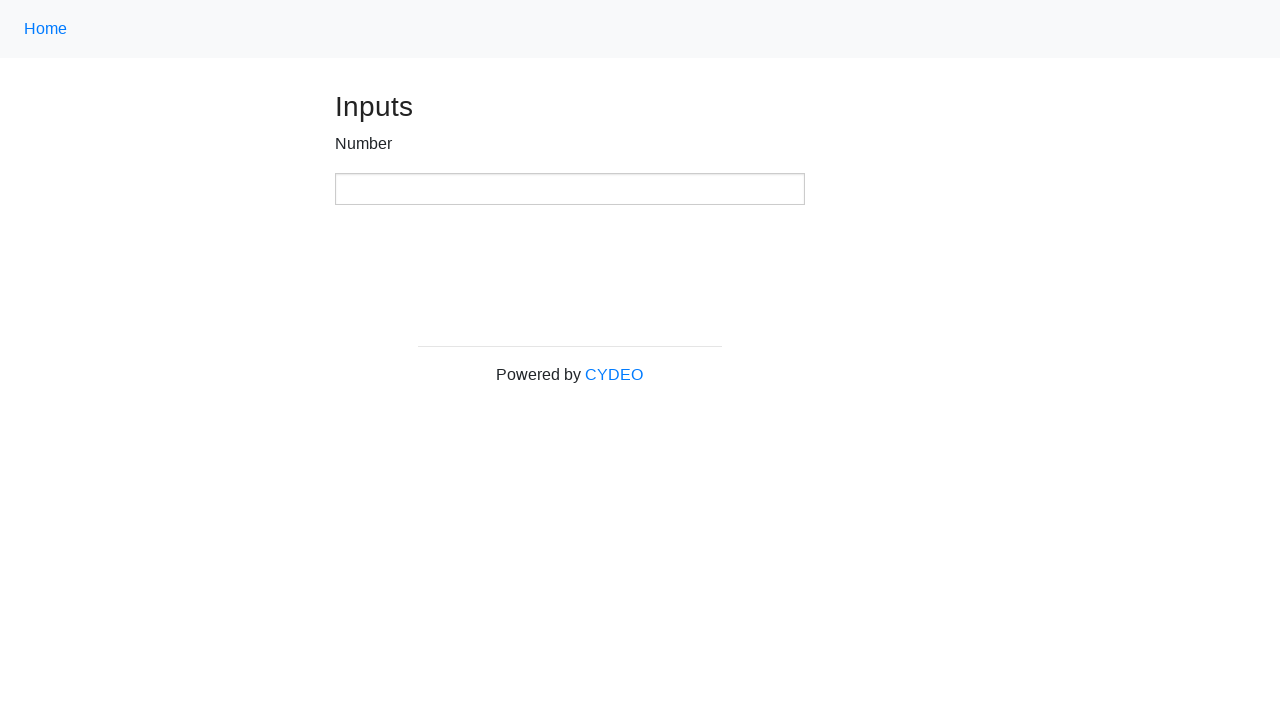

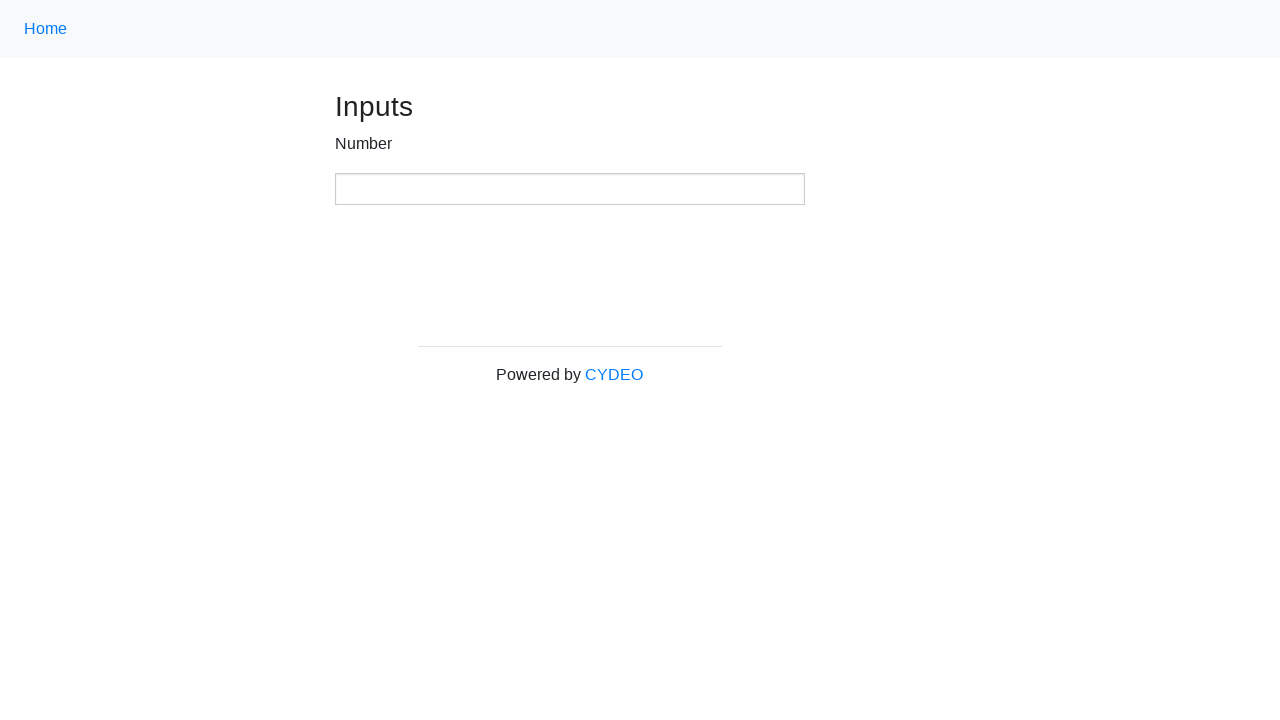